Tests searching for a car transfer drop-off service by entering pick-up location (Houston), selecting airport, date and time, then verifying successful search results.

Starting URL: https://trip.com/

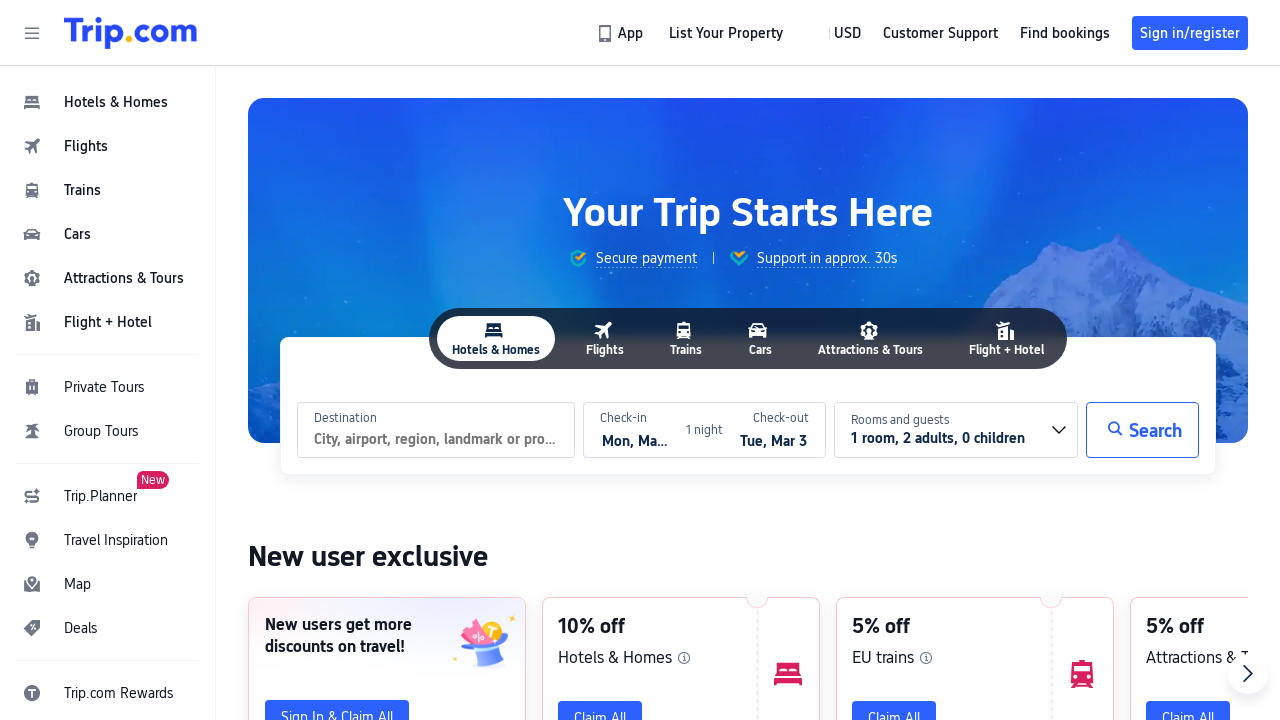

Clicked on cars navigation menu at (108, 234) on #header_action_nav_cars
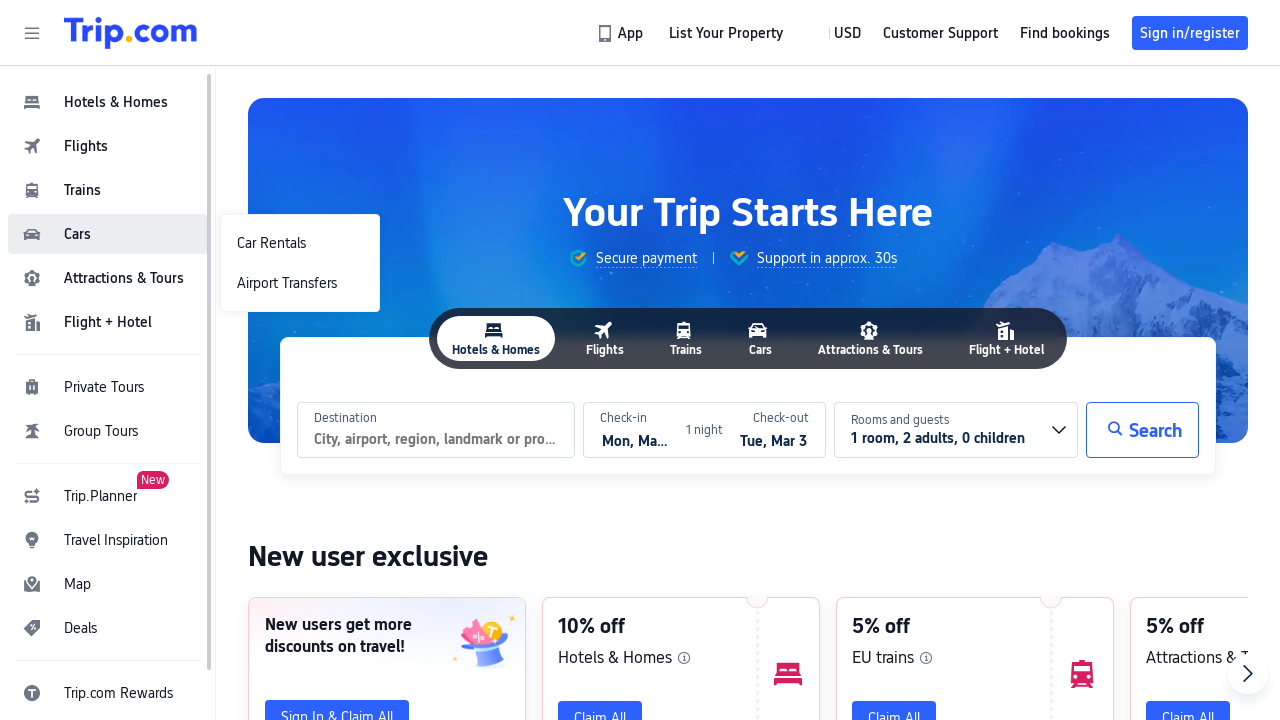

Selected Airport Transfers option at (300, 283) on #header_action_nav_Airport\ Transfers
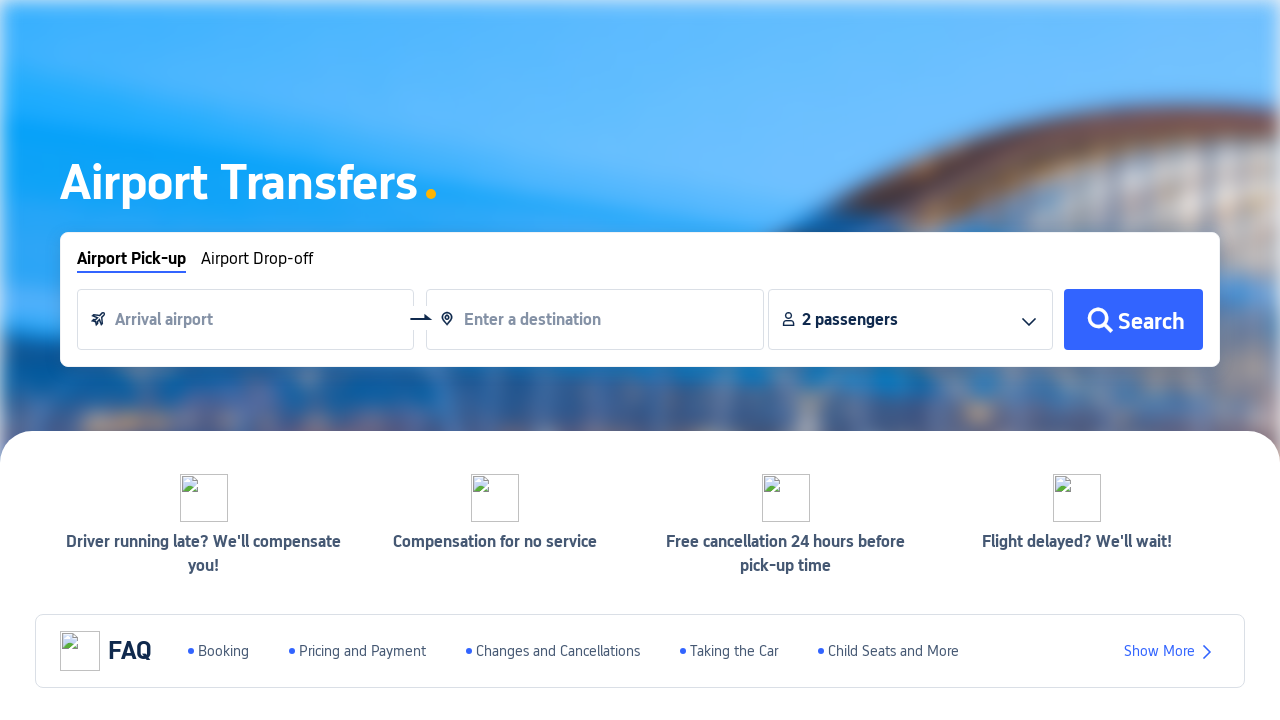

Clicked Drop Off option at (257, 261) on #drop
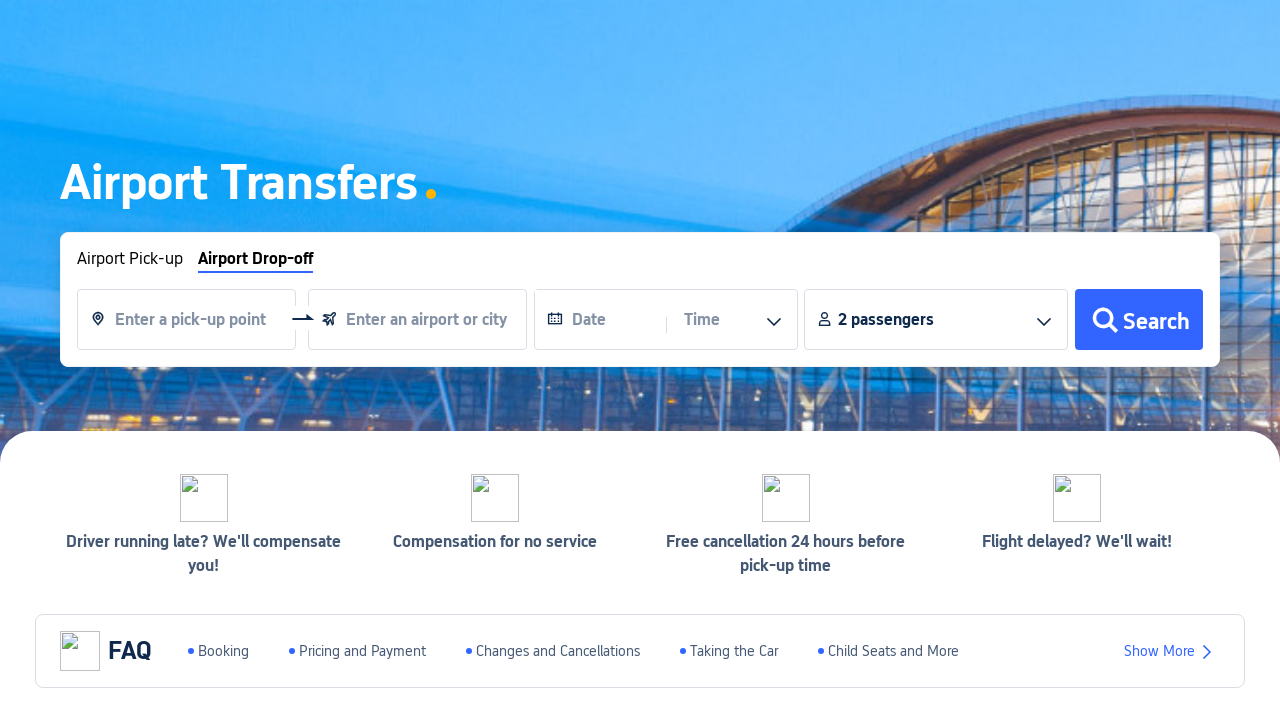

Clicked on pick-up location field at (187, 320) on #__next > div:nth-child(2) > div.index-layer > div.index-banner-wrapper > div.in
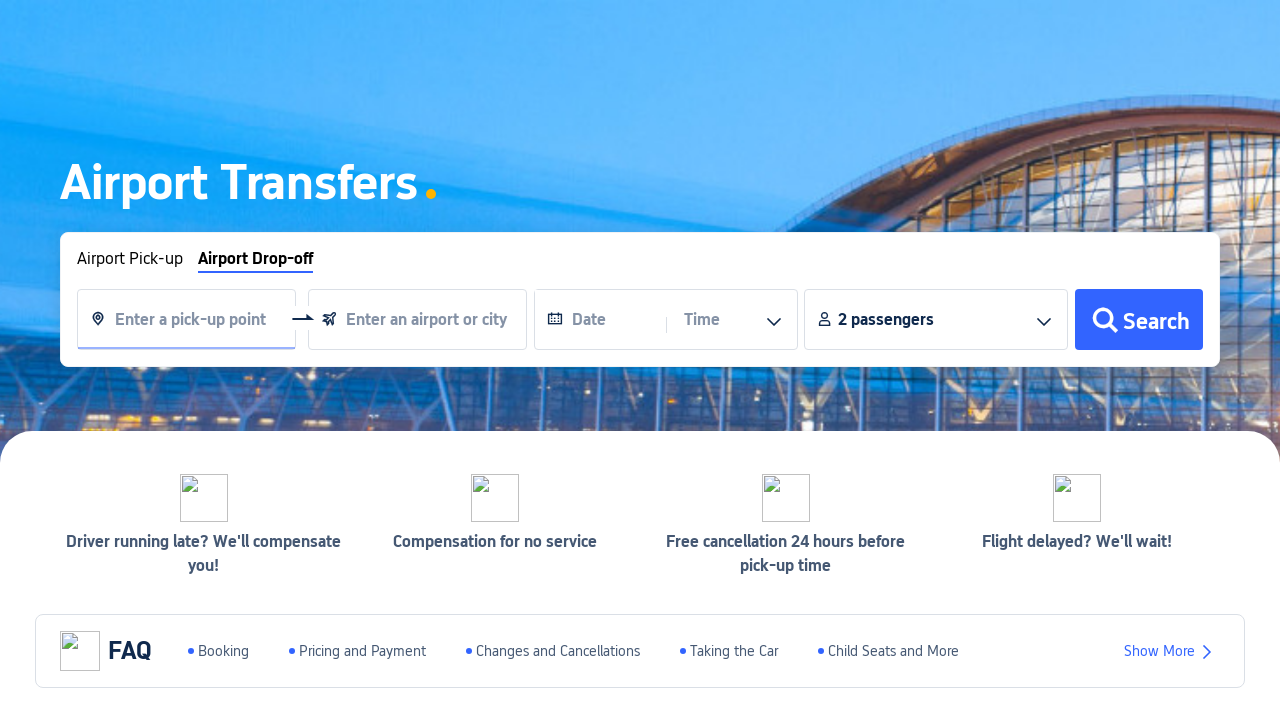

Filled pick-up location field with 'Houston' on #__next > div:nth-child(2) > div.index-layer > div.index-banner-wrapper > div.in
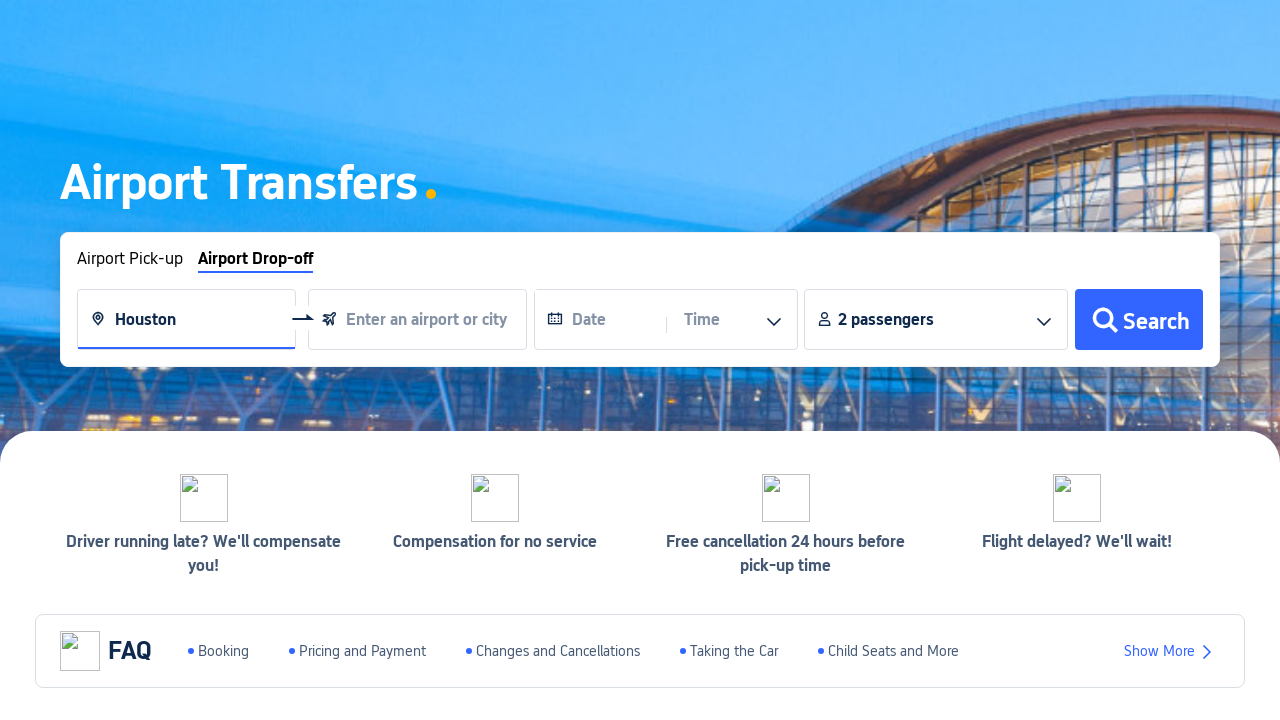

Selected pick-up location from dropdown (Houston option 3) at (348, 482) on #__next > div:nth-child(2) > div.index-layer > div.index-banner-wrapper > div.in
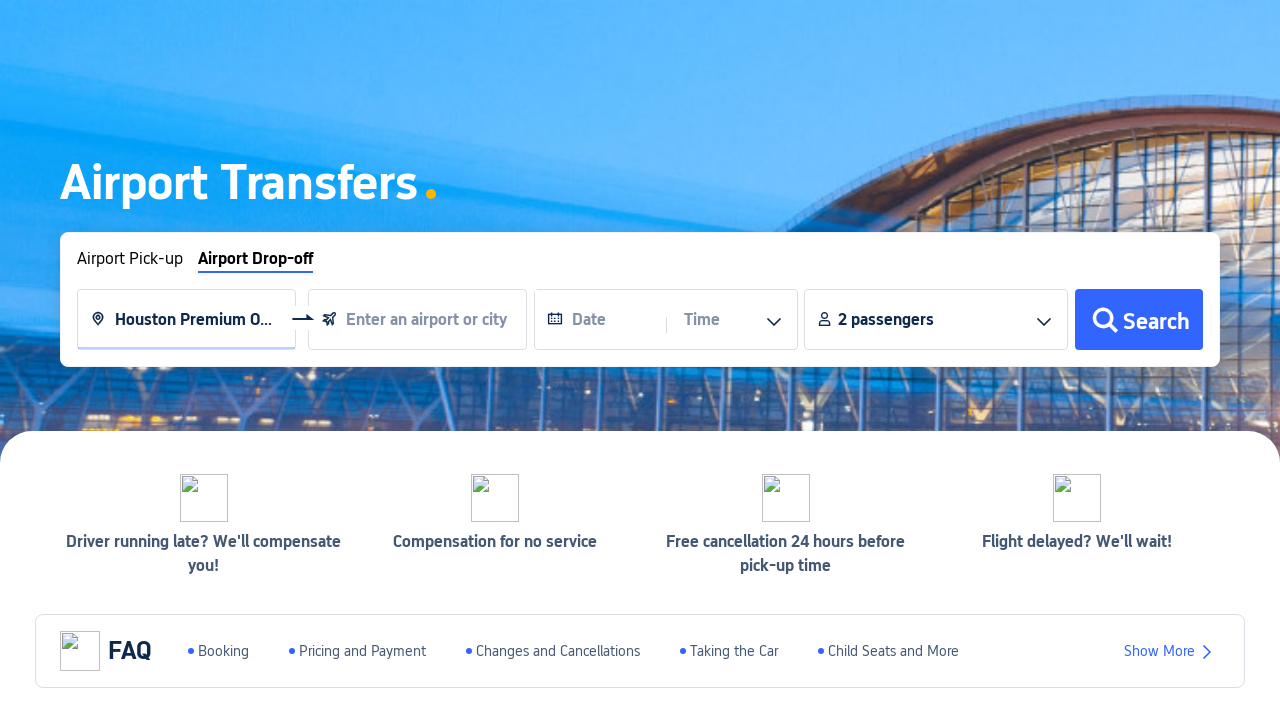

Clicked on airport selection field at (418, 320) on #__next > div:nth-child(2) > div.index-layer > div.index-banner-wrapper > div.in
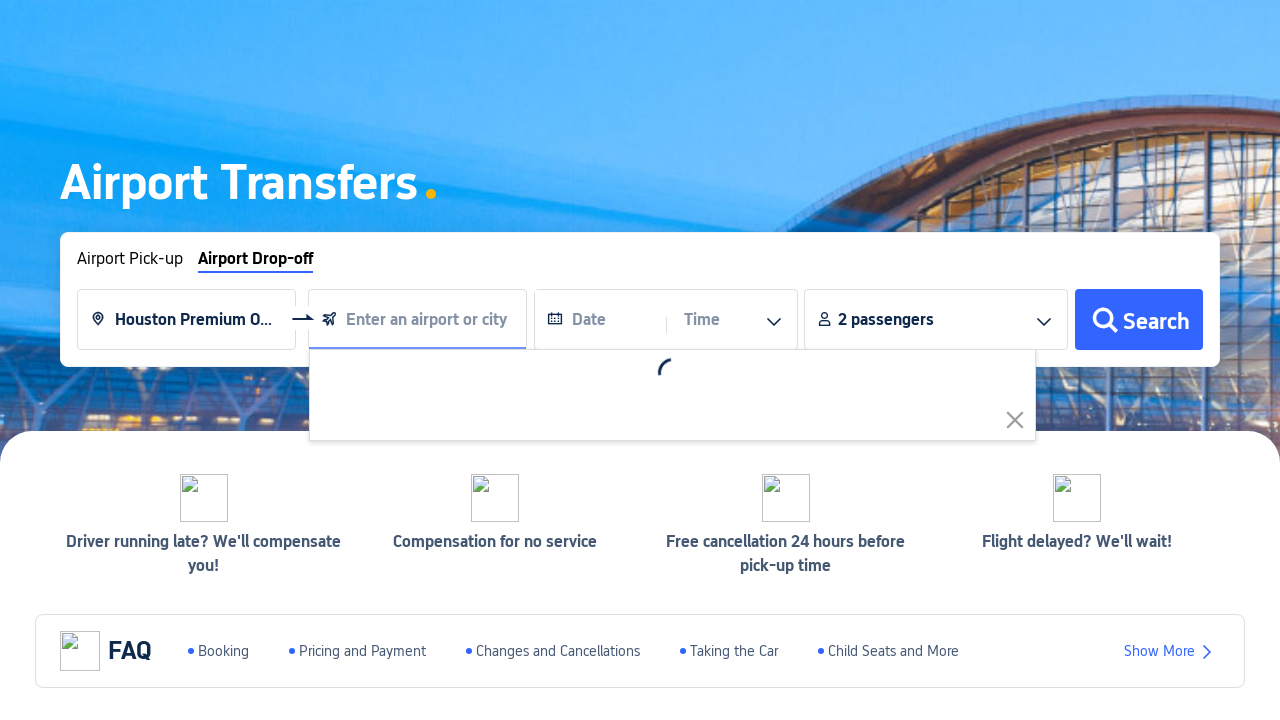

Selected airport from dropdown at (491, 458) on #__next > div:nth-child(2) > div.index-layer > div.index-banner-wrapper > div.in
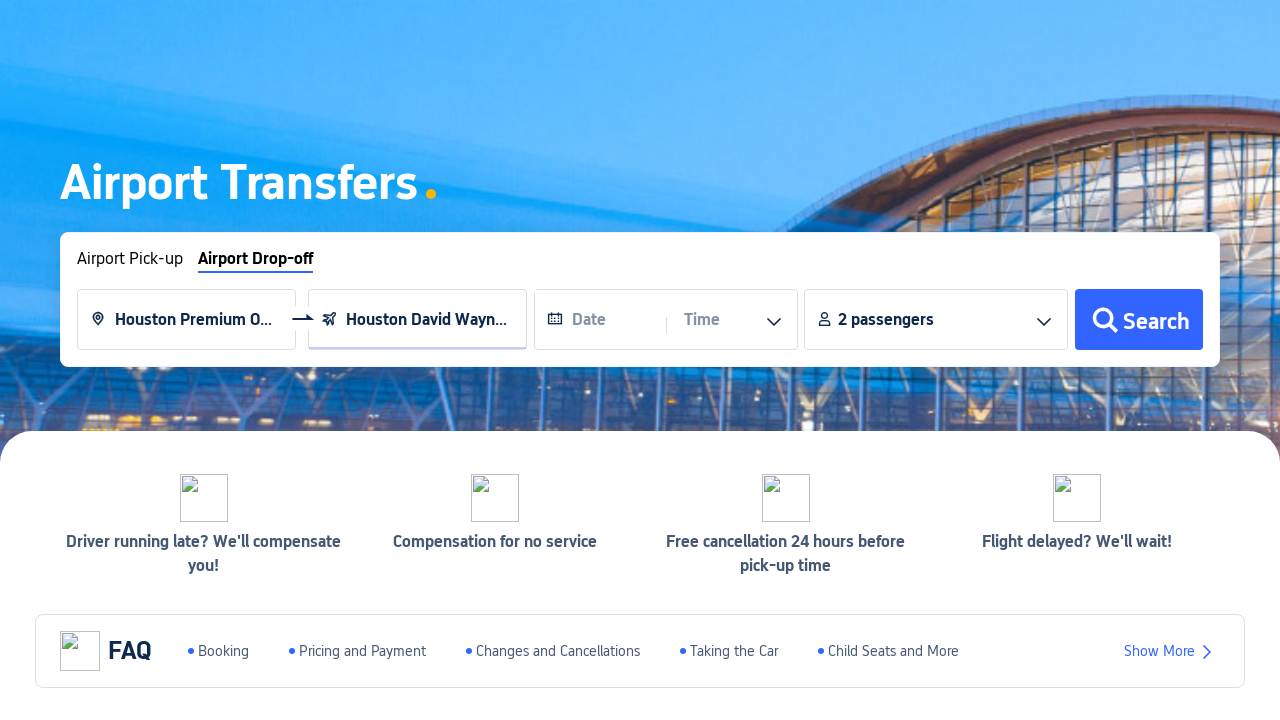

Clicked on date field to open calendar at (600, 320) on #__next > div:nth-child(2) > div.index-layer > div.index-banner-wrapper > div.in
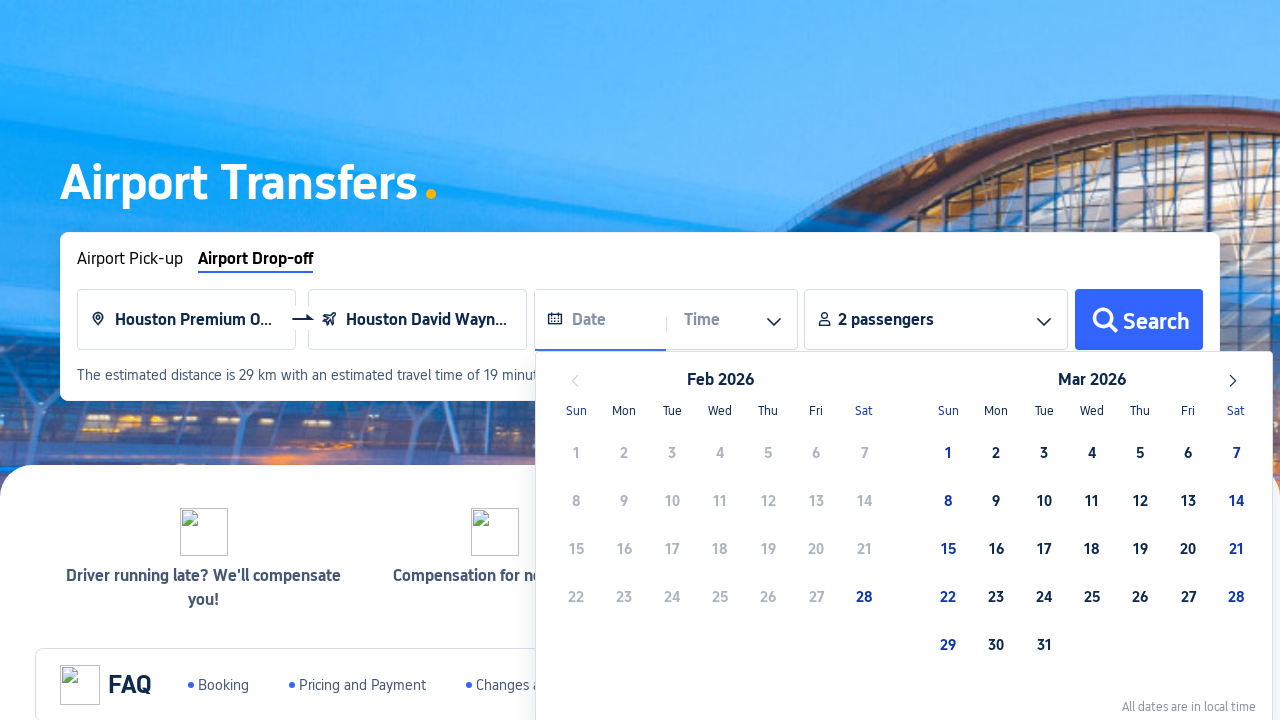

Selected date from calendar at (1140, 548) on #__next > div:nth-child(2) > div.index-layer > div.index-banner-wrapper > div.in
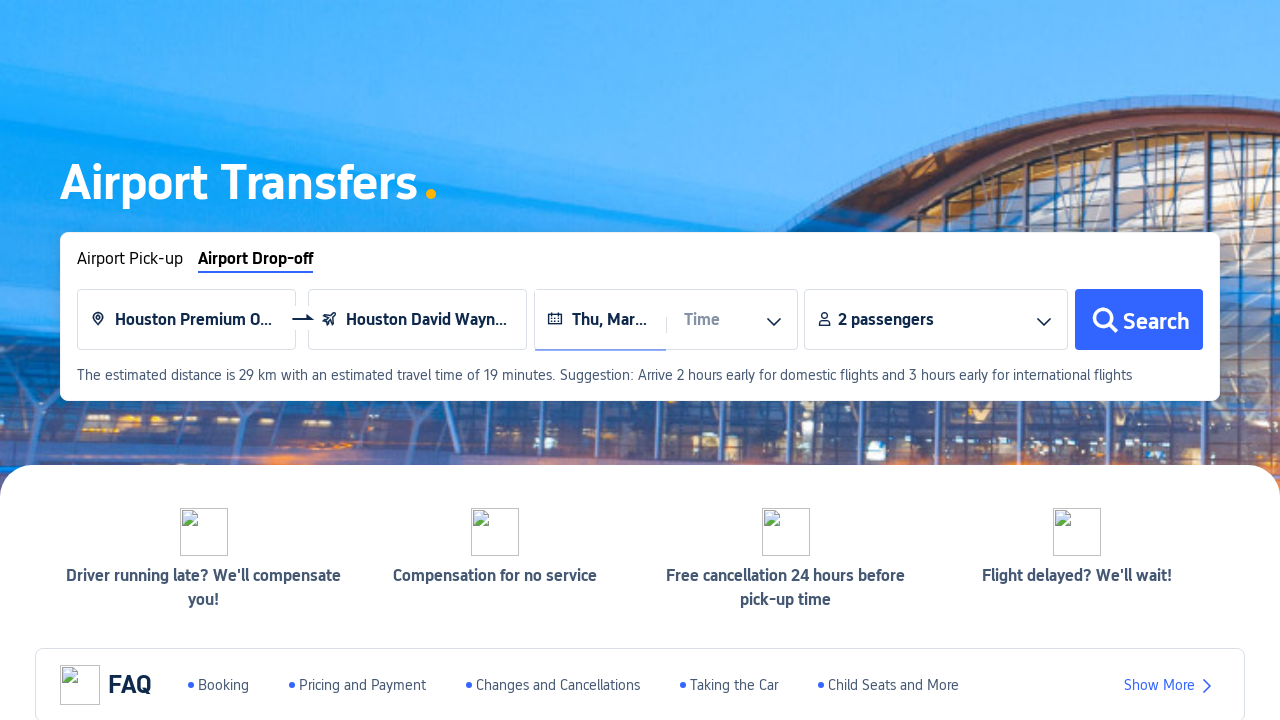

Clicked on time field to open time picker at (725, 320) on #__next > div:nth-child(2) > div.index-layer > div.index-banner-wrapper > div.in
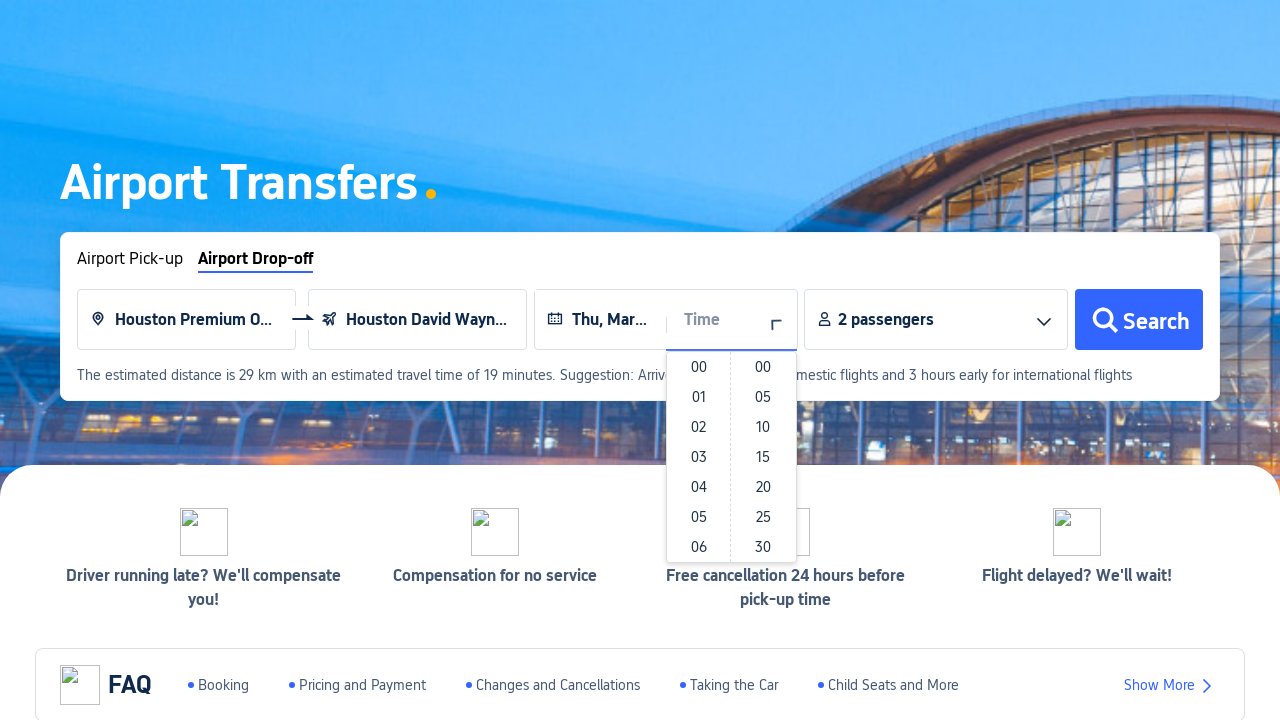

Selected hour from time picker at (699, 487) on #__next > div:nth-child(2) > div.index-layer > div.index-banner-wrapper > div.in
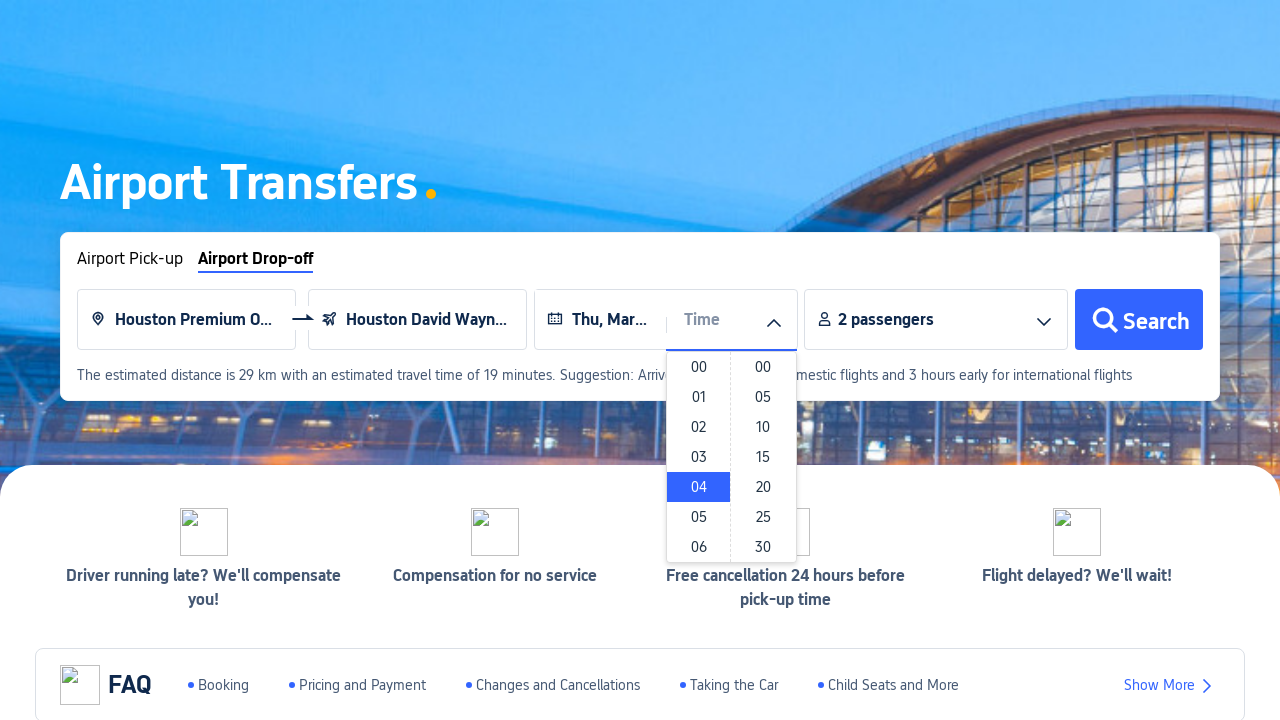

Selected minutes from time picker at (763, 457) on #__next > div:nth-child(2) > div.index-layer > div.index-banner-wrapper > div.in
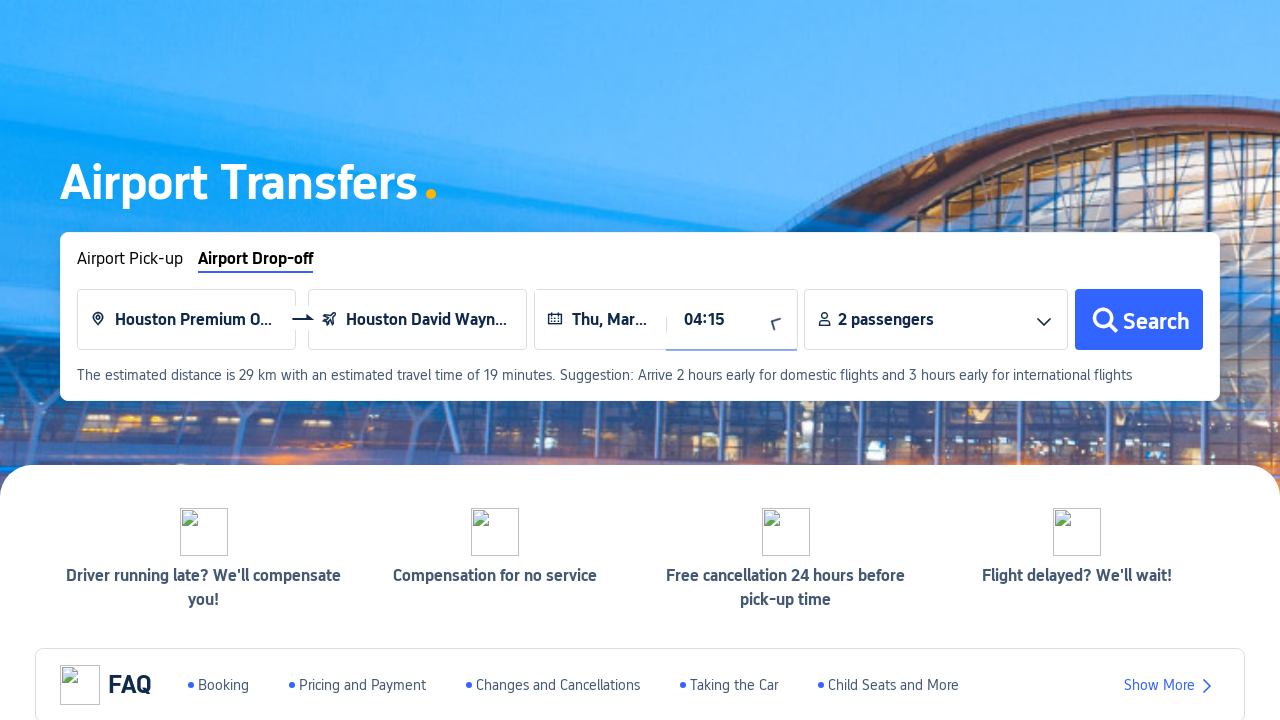

Clicked Search button to search for car transfer at (1139, 320) on #__next > div:nth-child(2) > div.index-layer > div.index-banner-wrapper > div.in
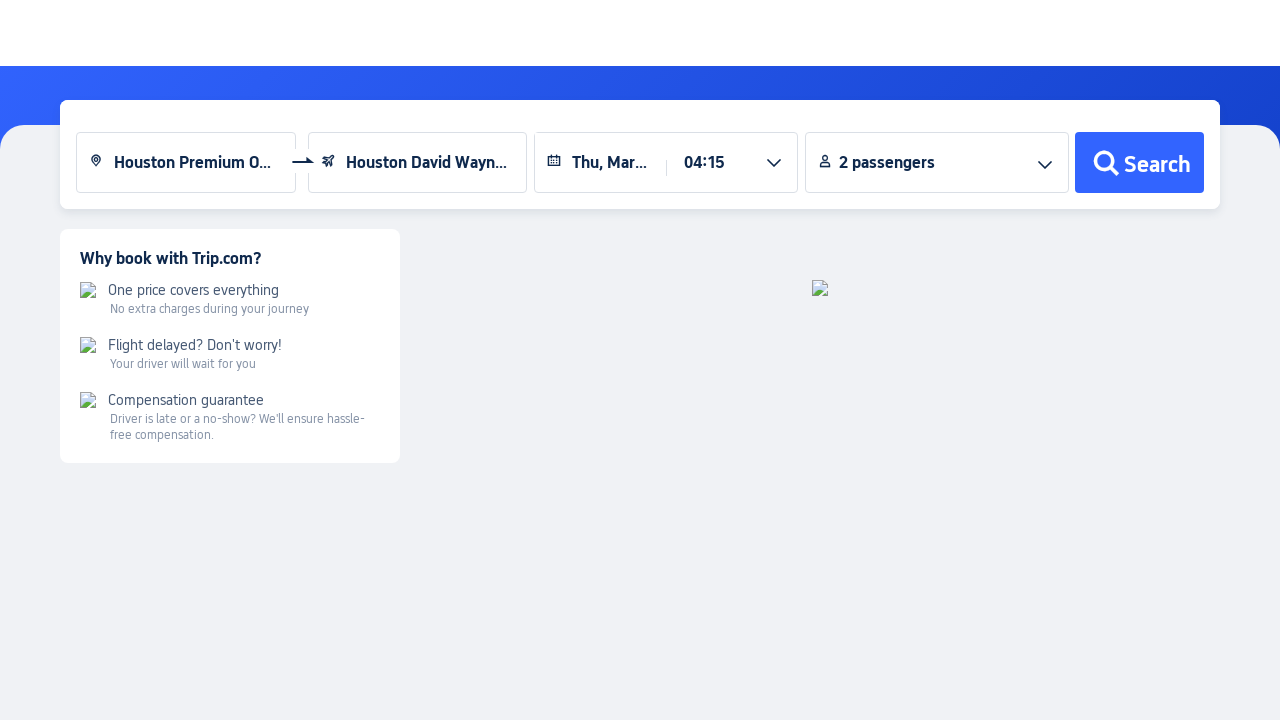

Search results loaded successfully
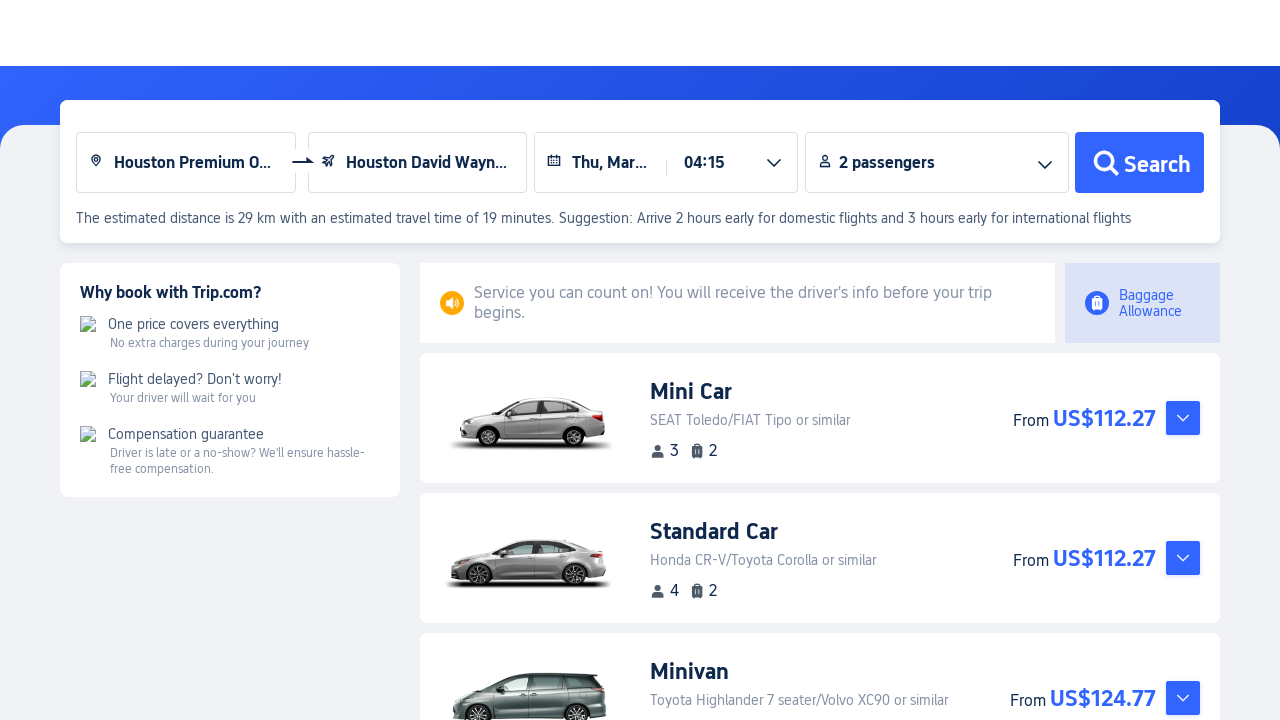

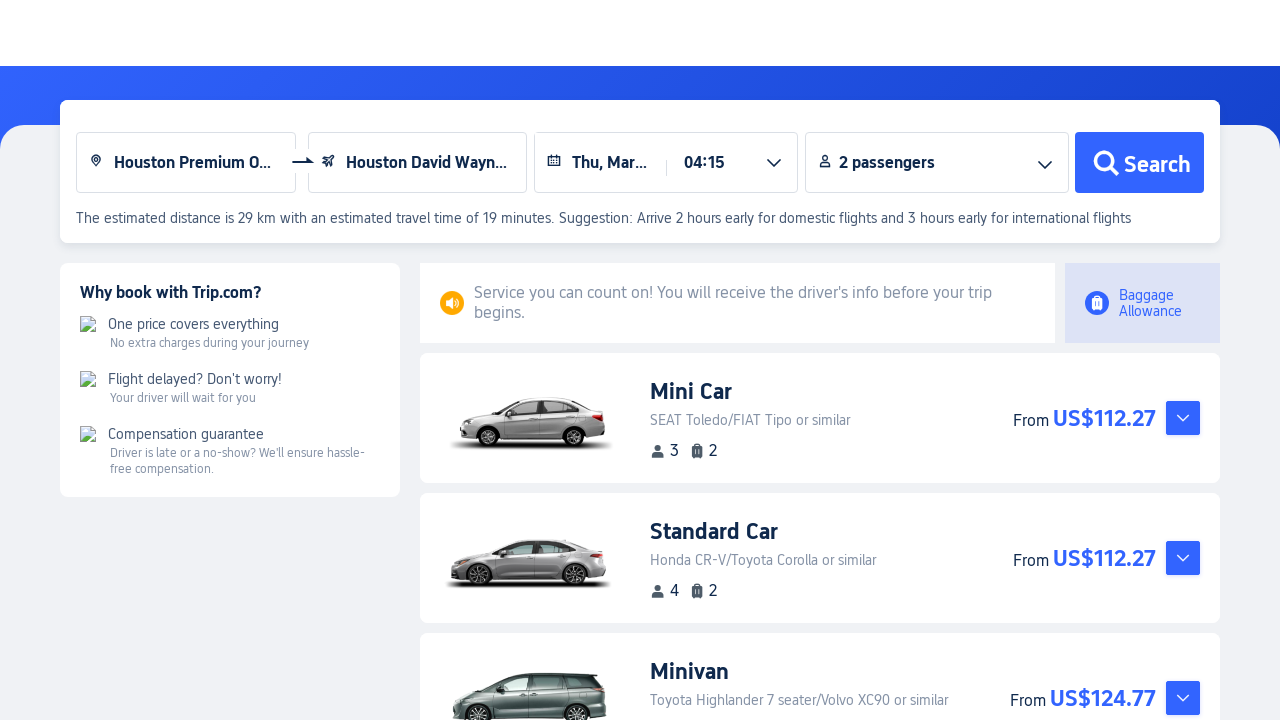